Tests clicking the login submit button on the CMS portal page using CSS selector with combined id and attribute selectors. This appears to test the button's clickability or form validation behavior.

Starting URL: https://portal.cms.gov/portal/

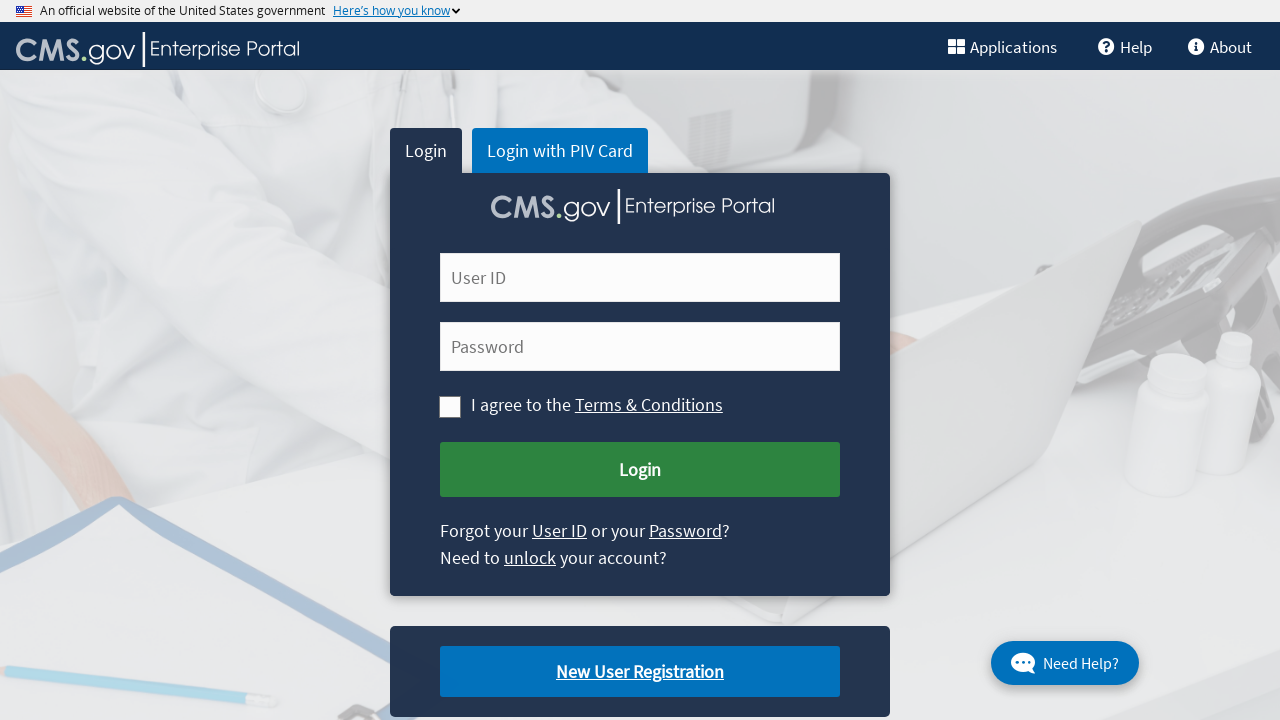

Clicked login submit button on CMS portal using combined id and attribute selector at (640, 470) on button#cms-login-submit[name='Submit Login']
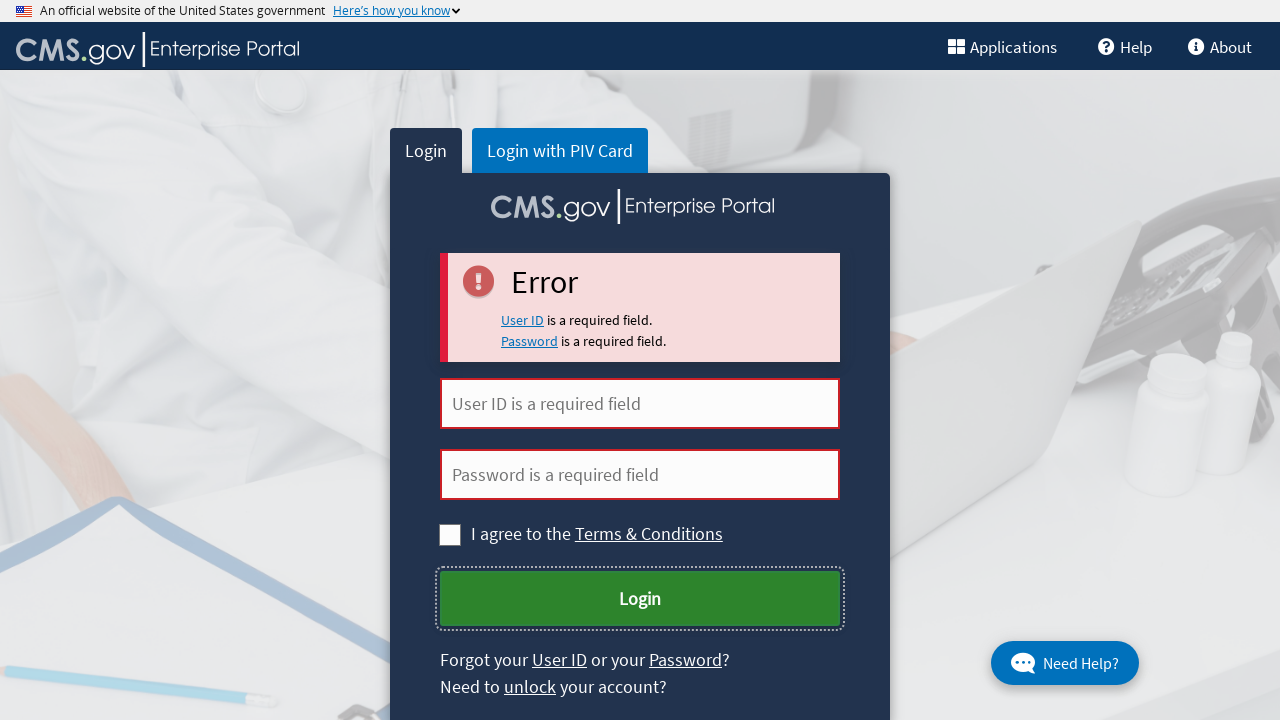

Waited 2 seconds for page change or validation message after login submission
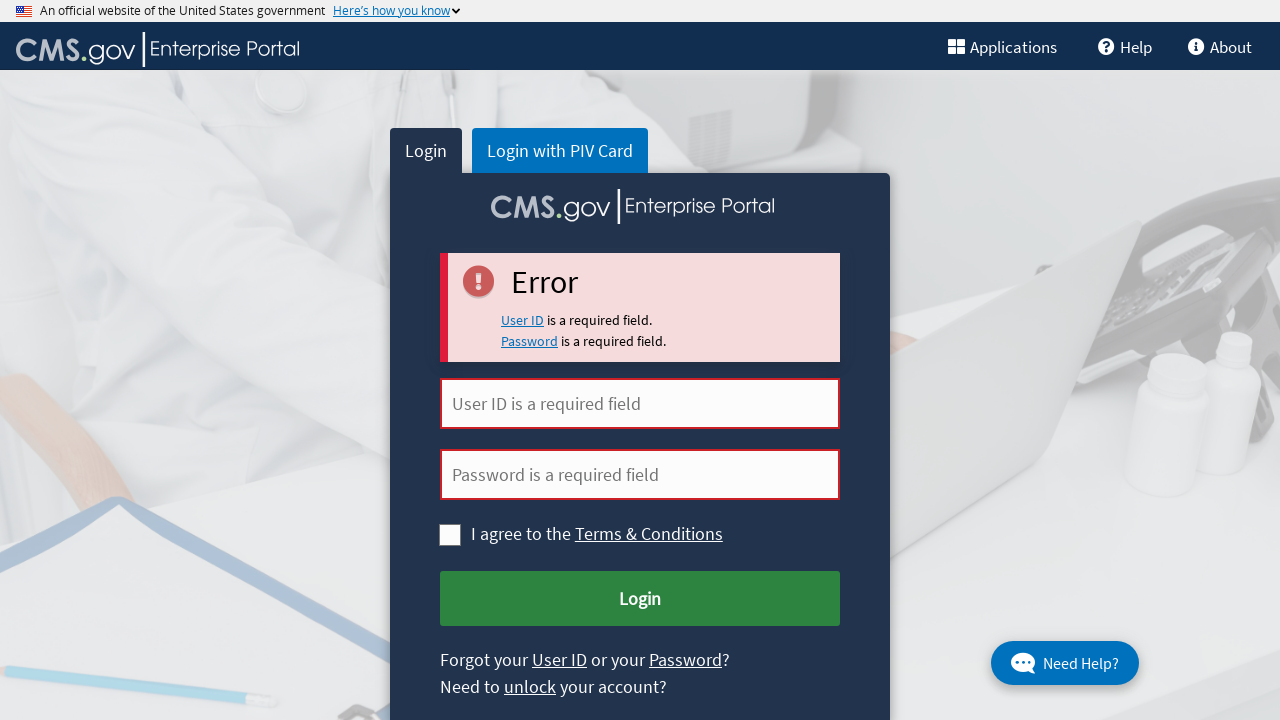

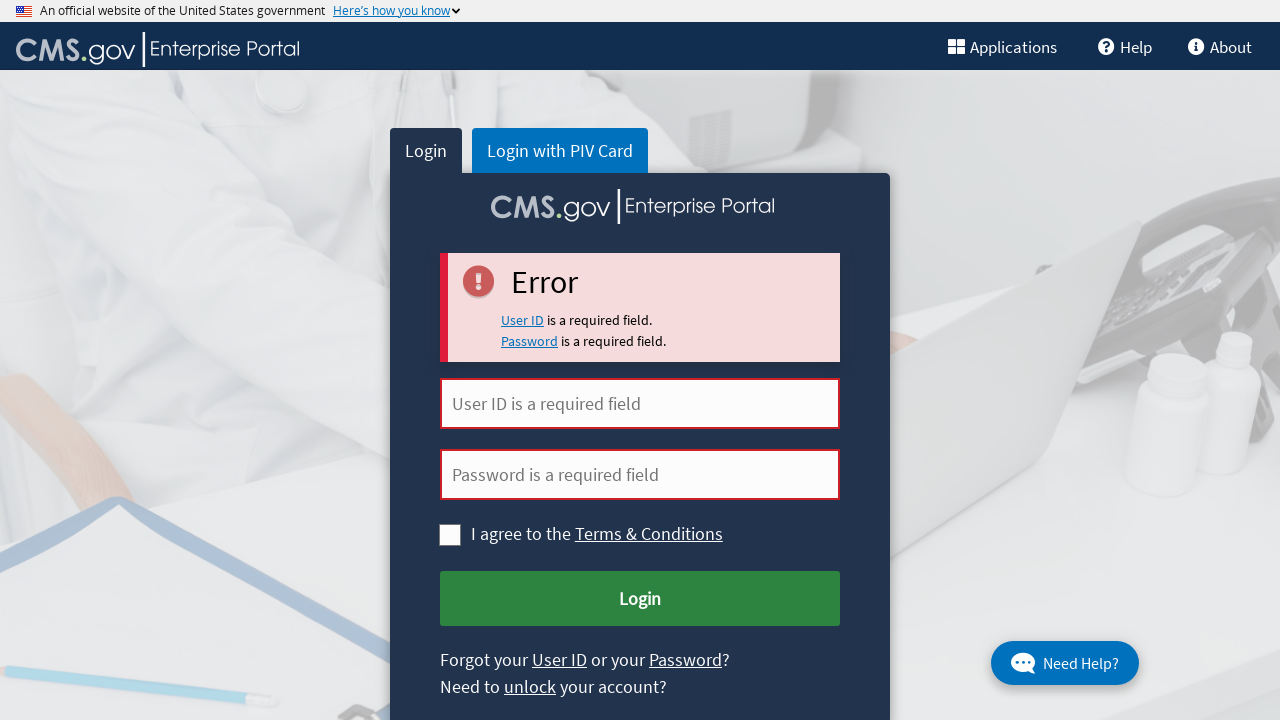